Tests calendar date picker functionality by clicking on the second date picker input and selecting a specific day (7) from the calendar popup

Starting URL: https://www.hyrtutorials.com/p/calendar-practice.html

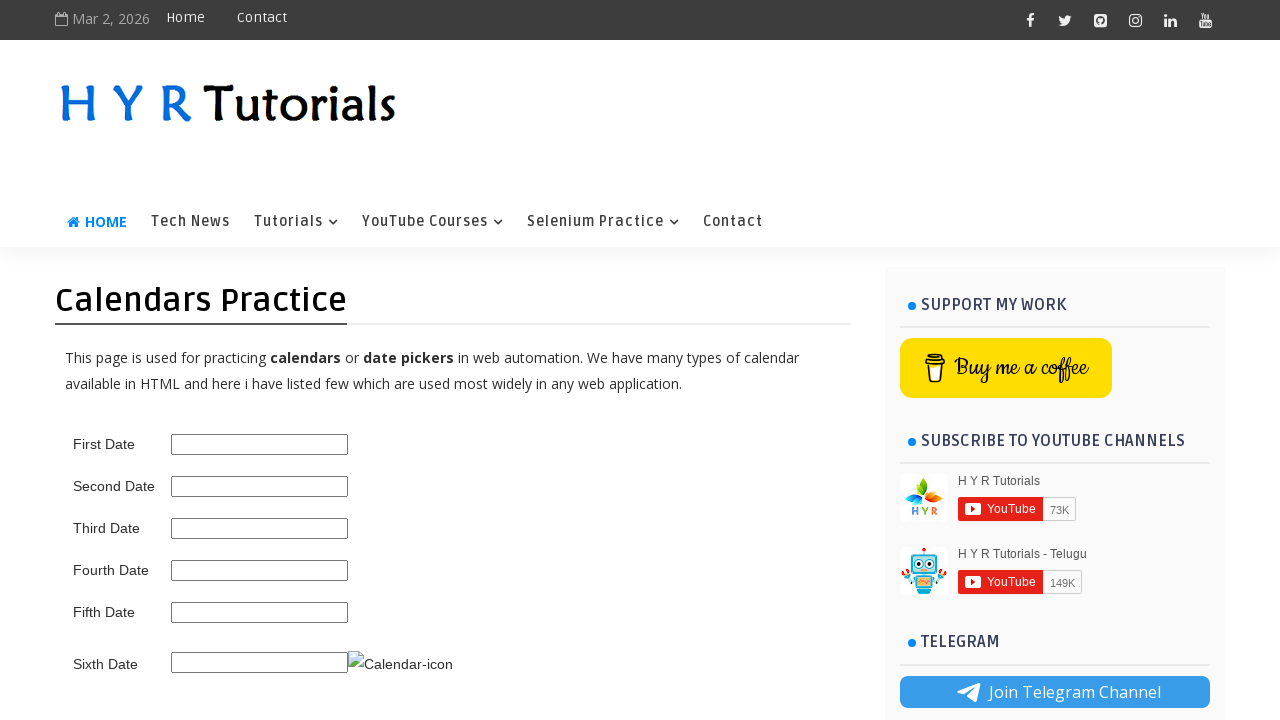

Clicked on the second date picker input to open the calendar at (260, 486) on input#second_date_picker
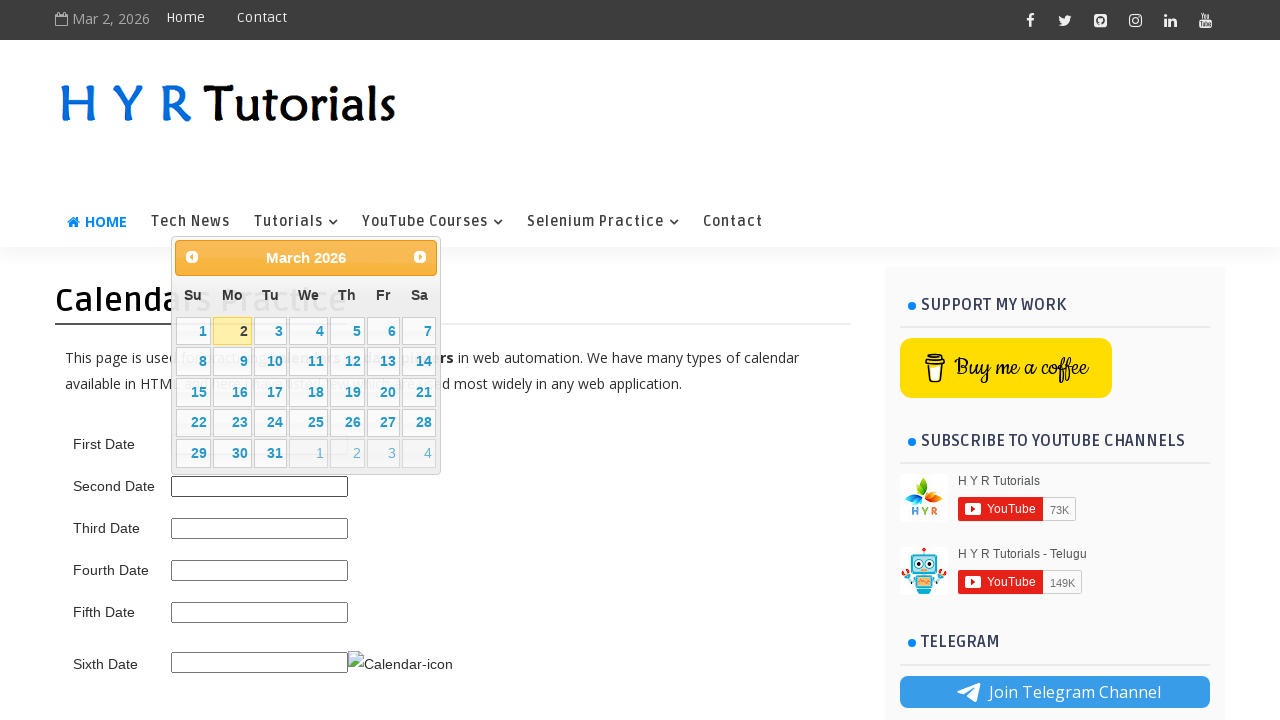

Calendar popup appeared with date selection table
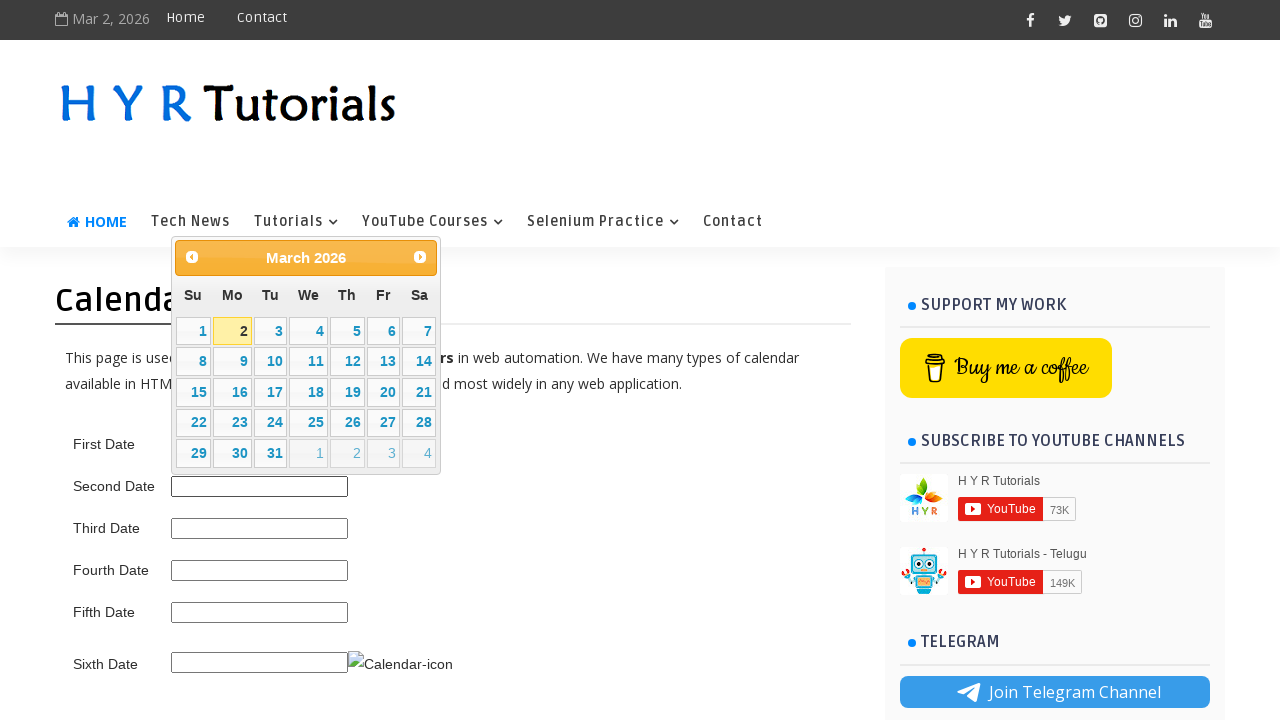

Selected day 7 from the calendar popup at (419, 331) on table.ui-datepicker-calendar td[data-event='click'] a:text('7')
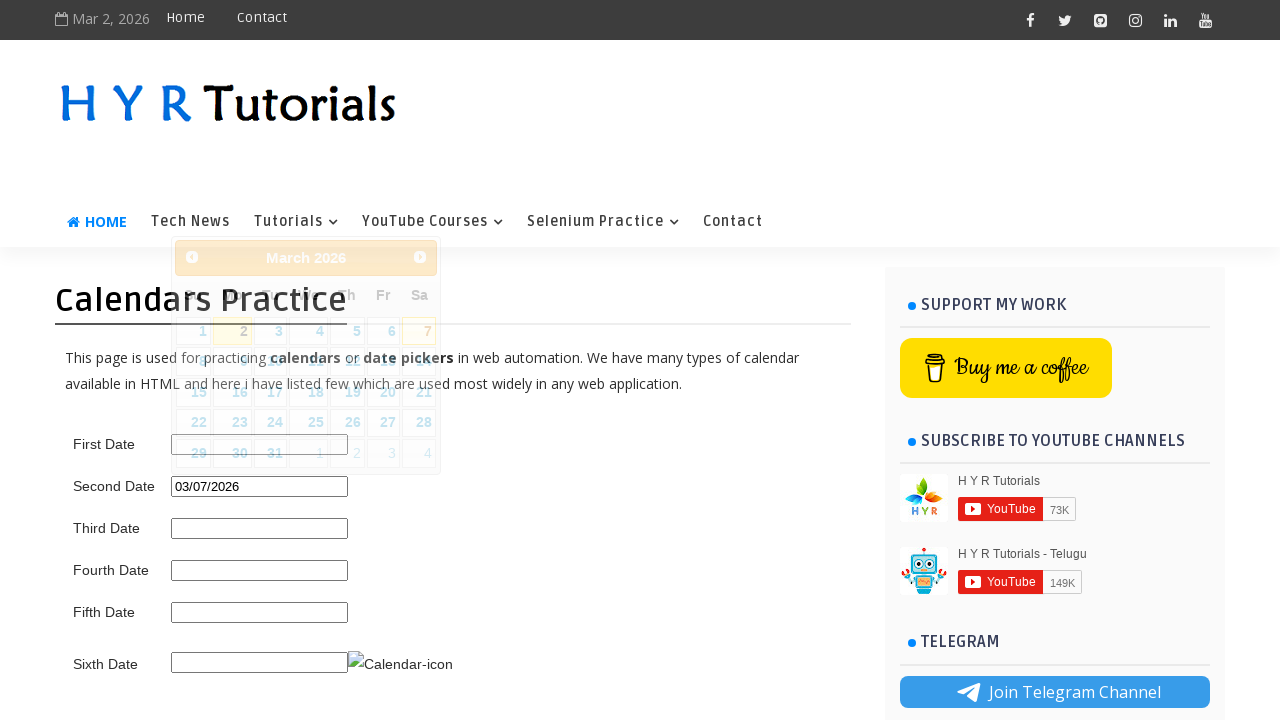

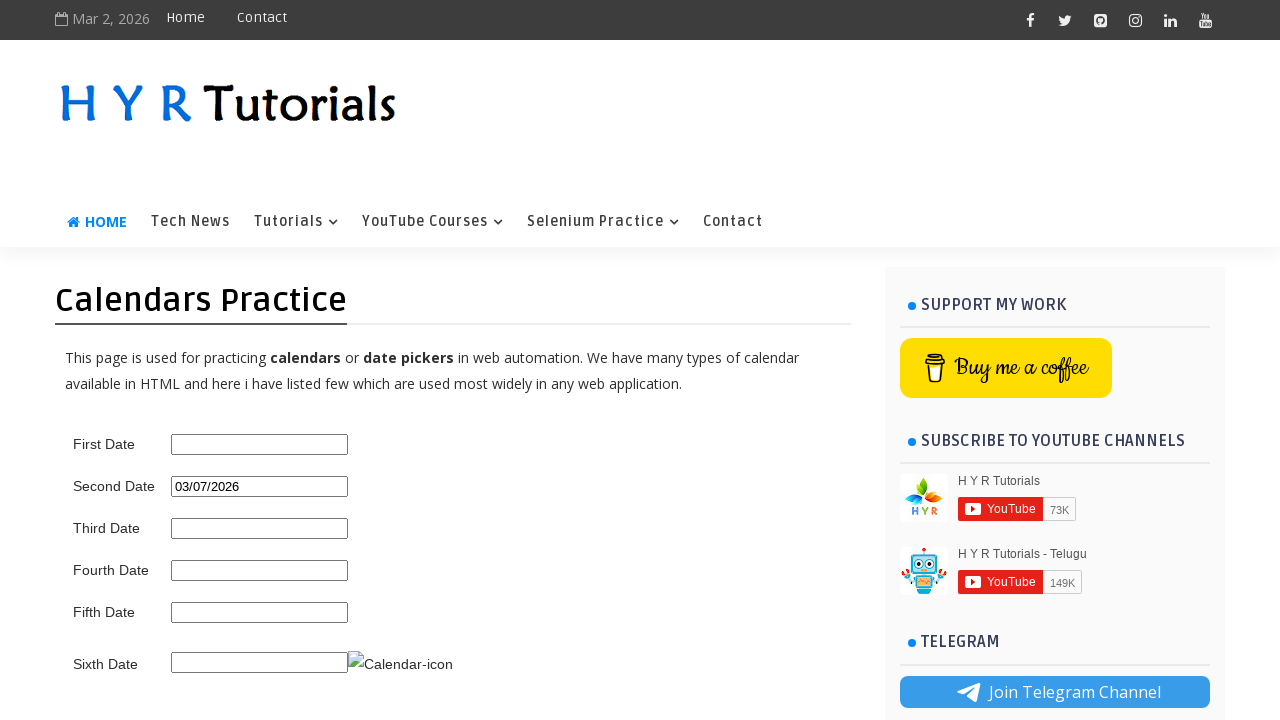